Tests theater entertainment category navigation by hovering over theater menu and clicking on "Комедия" (Comedy) category, then verifying the page title shows "Комедийные спектакли"

Starting URL: https://www.ticketpro.by/

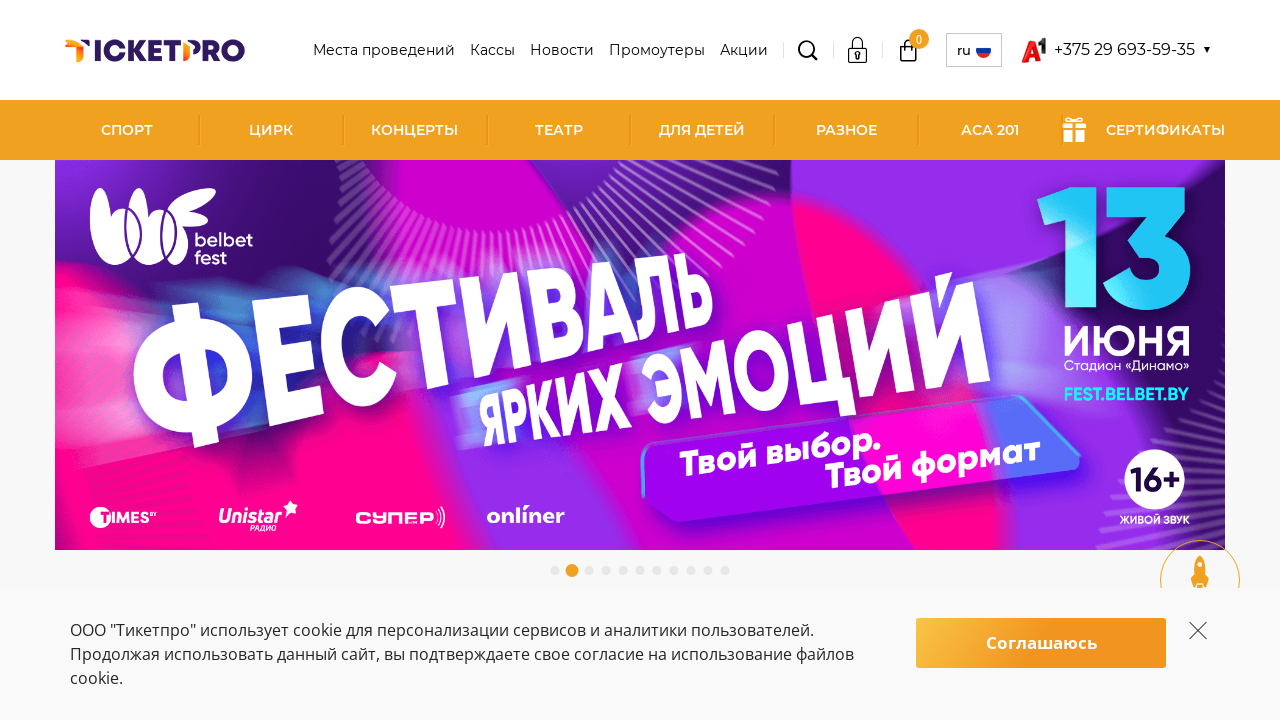

Hovered over theater tickets link at (558, 130) on xpath=//a[@href='/bilety-v-teatr/']
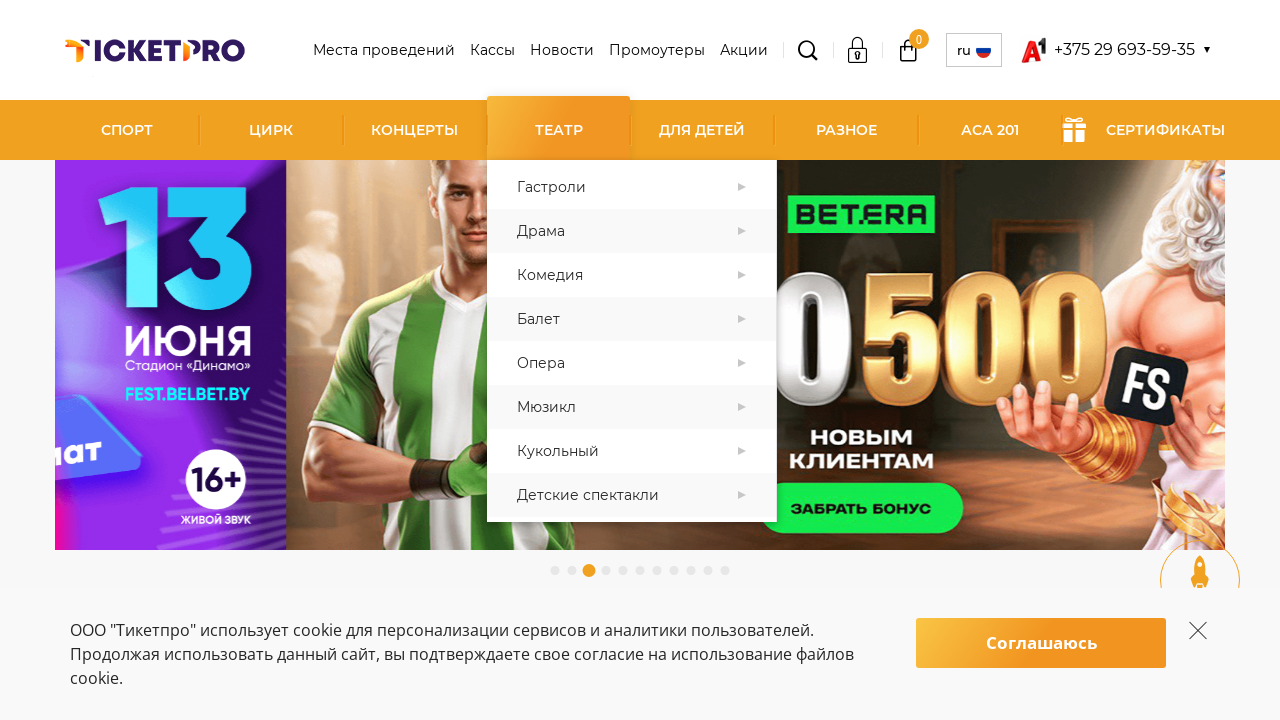

Clicked on 'Комедия' (Comedy) category at (631, 275) on xpath=//a[contains(text(), 'Комедия')]
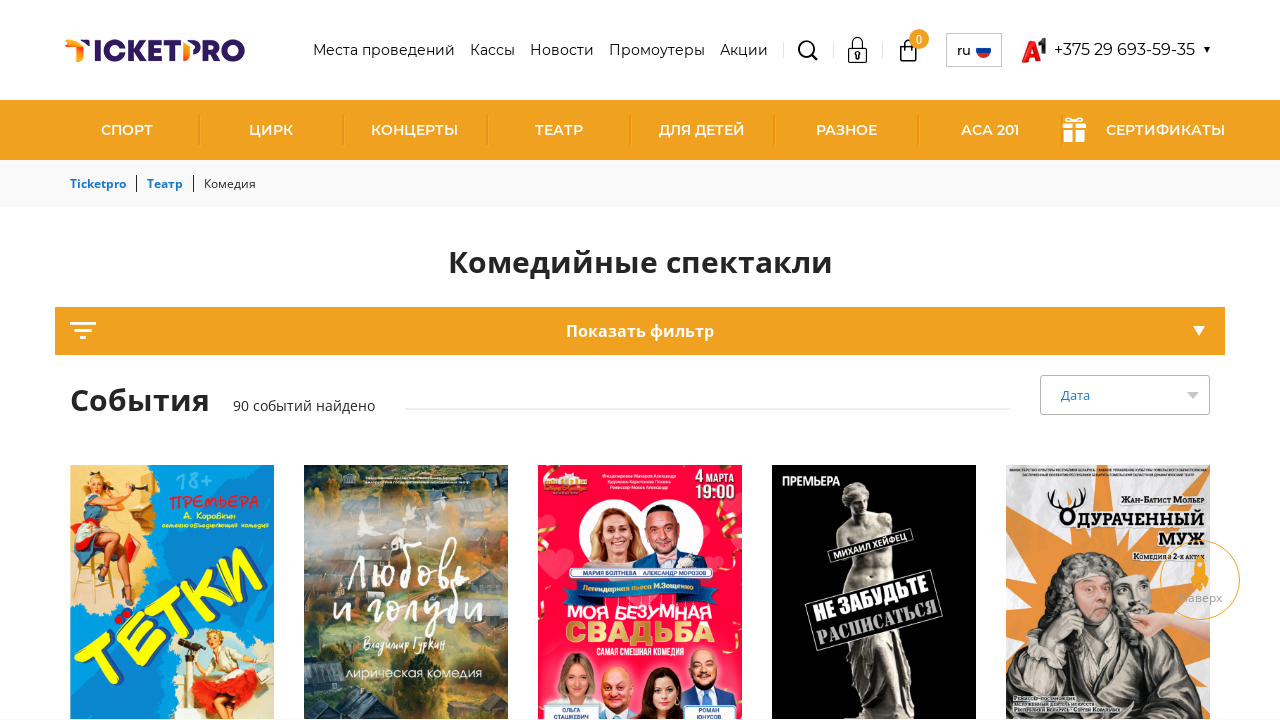

Verified page title shows 'Комедийные спектакли' (Comedy plays)
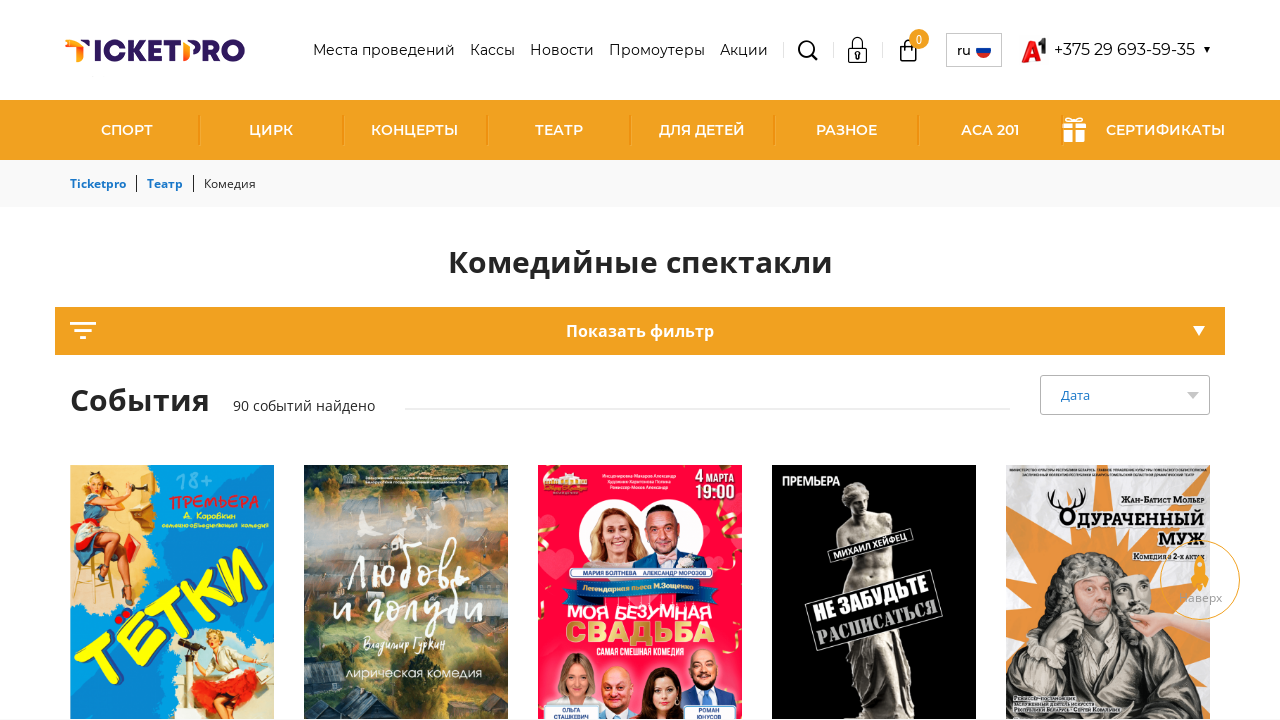

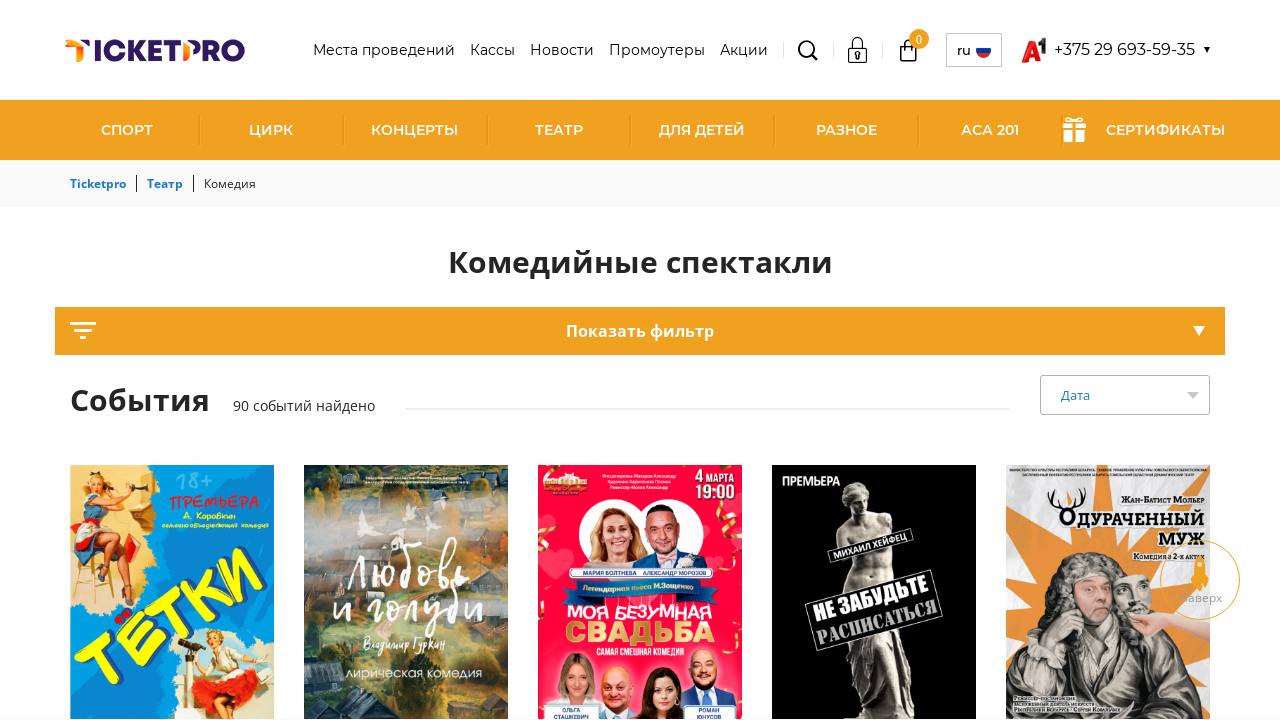